Tests JavaScript information alert by clicking a button to trigger an alert, accepting it, and verifying the success message is displayed.

Starting URL: https://loopcamp.vercel.app/javascript-alerts.html

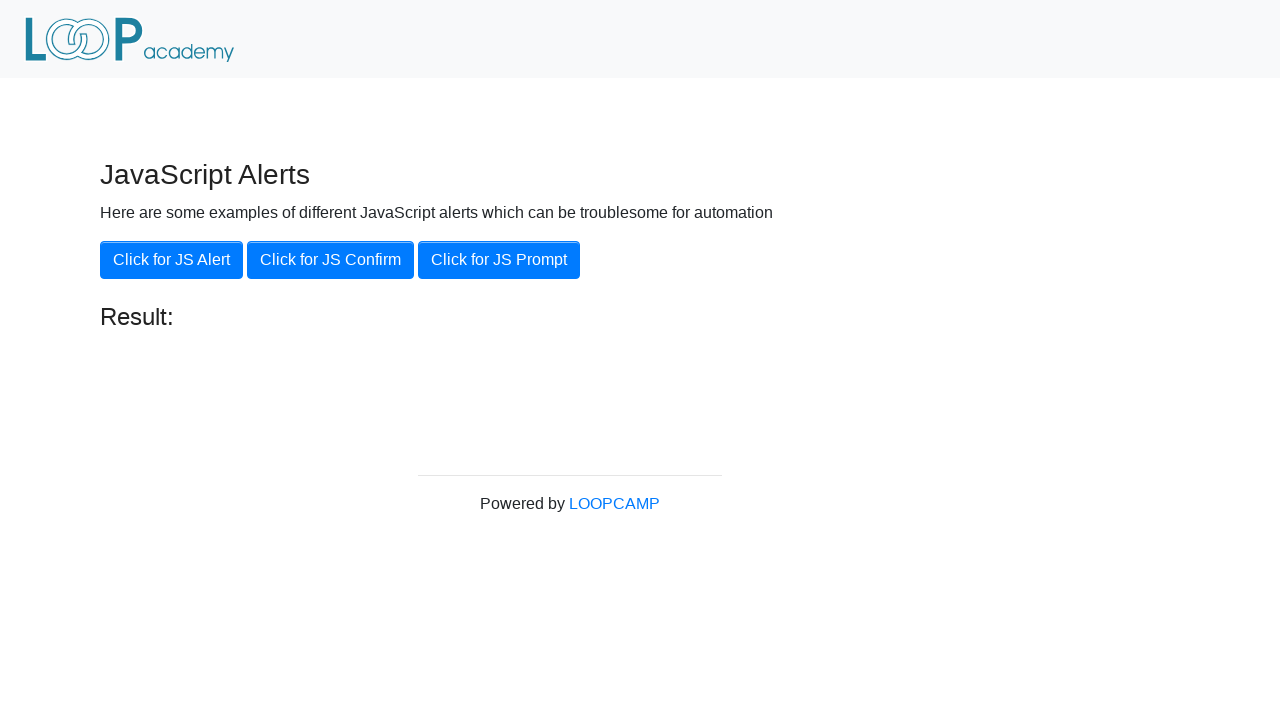

Clicked 'Click for JS Alert' button at (172, 260) on xpath=//button[.='Click for JS Alert']
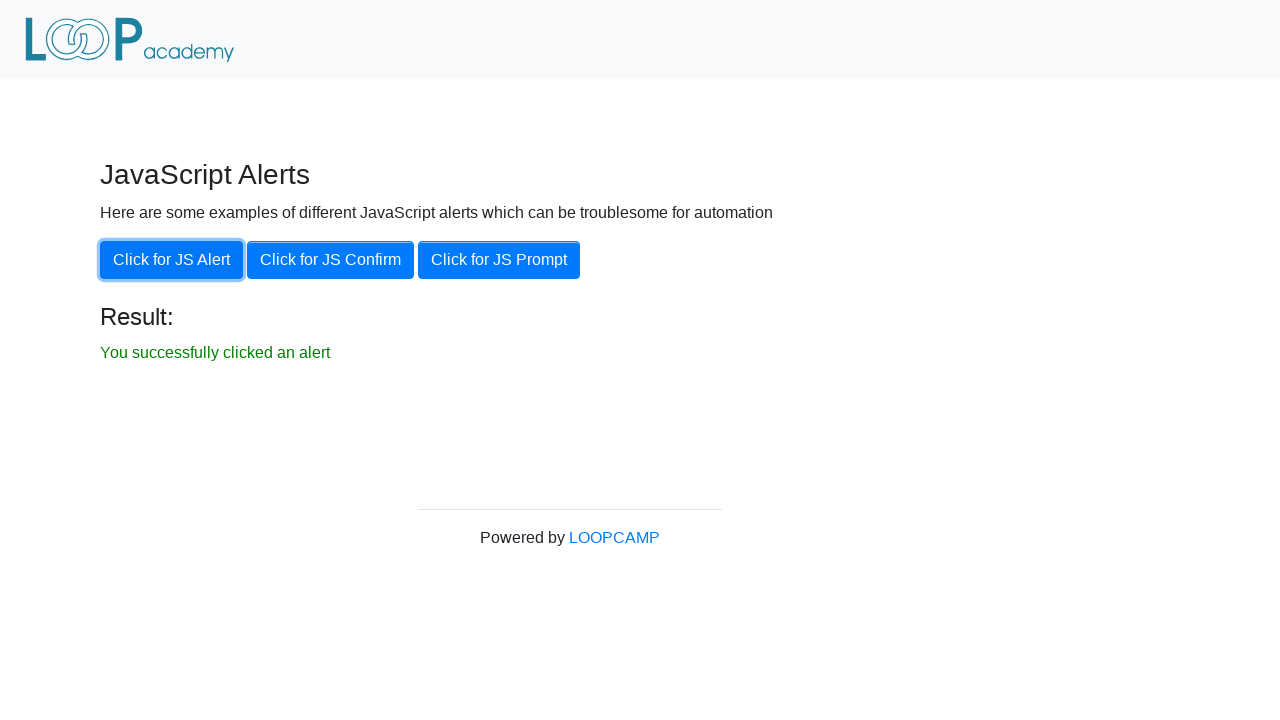

Set up dialog handler to accept alerts
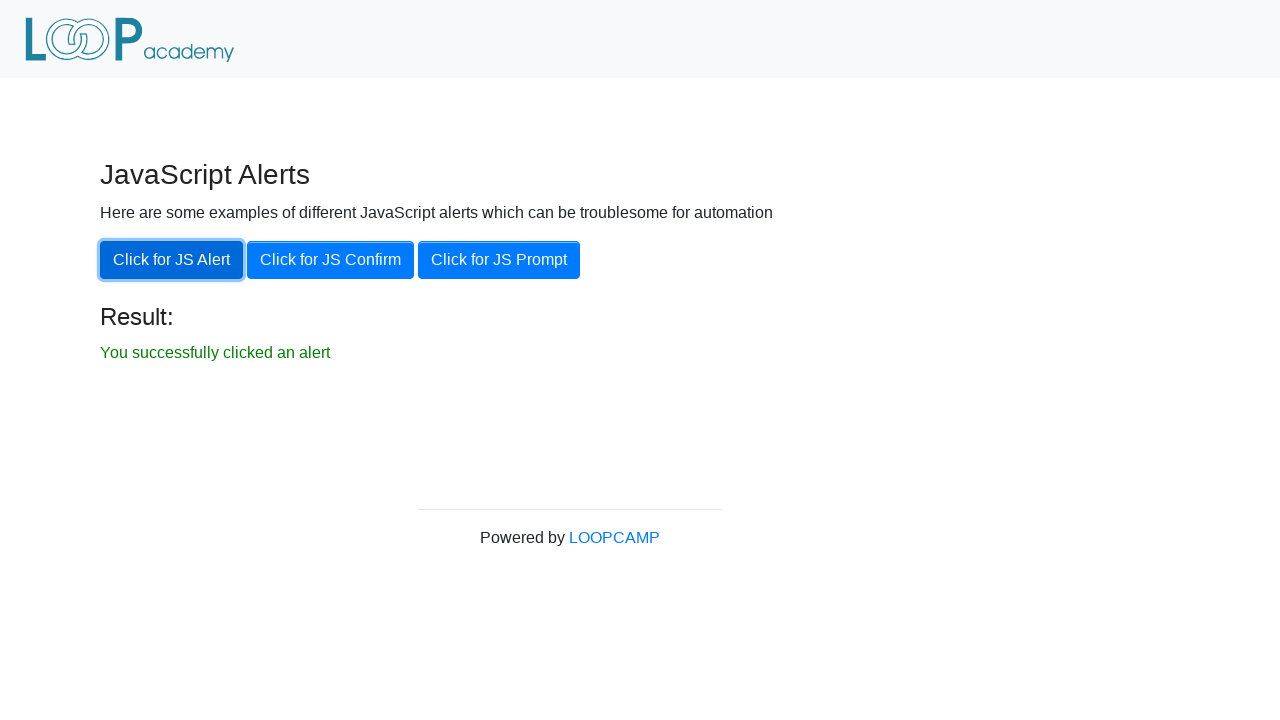

Clicked 'Click for JS Alert' button again at (172, 260) on xpath=//button[.='Click for JS Alert']
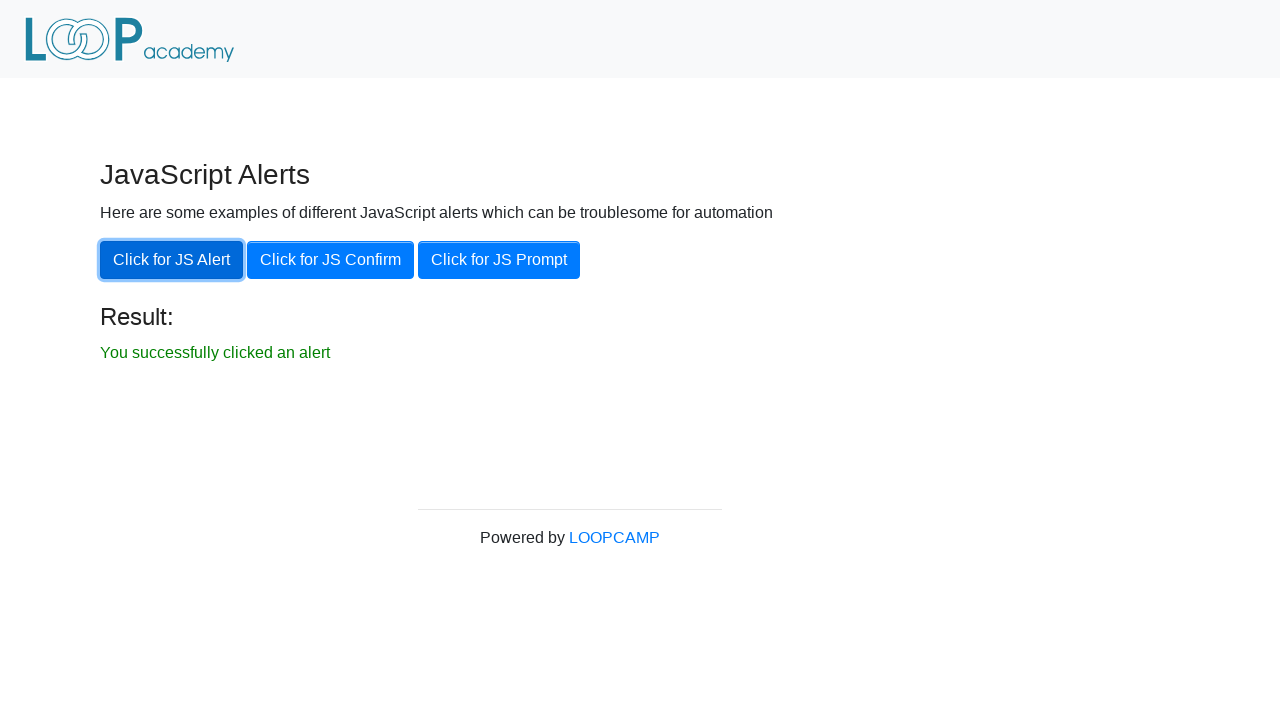

Set up custom dialog handler
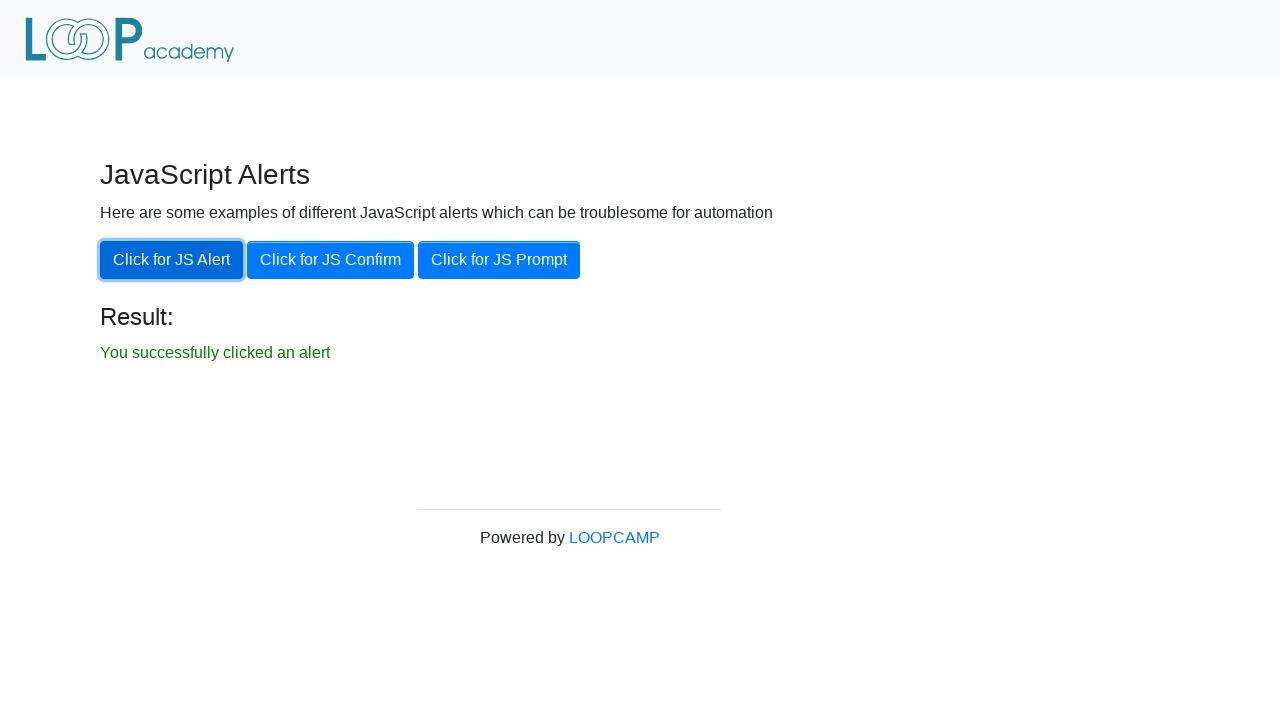

Clicked 'Click for JS Alert' button to trigger alert at (172, 260) on xpath=//button[.='Click for JS Alert']
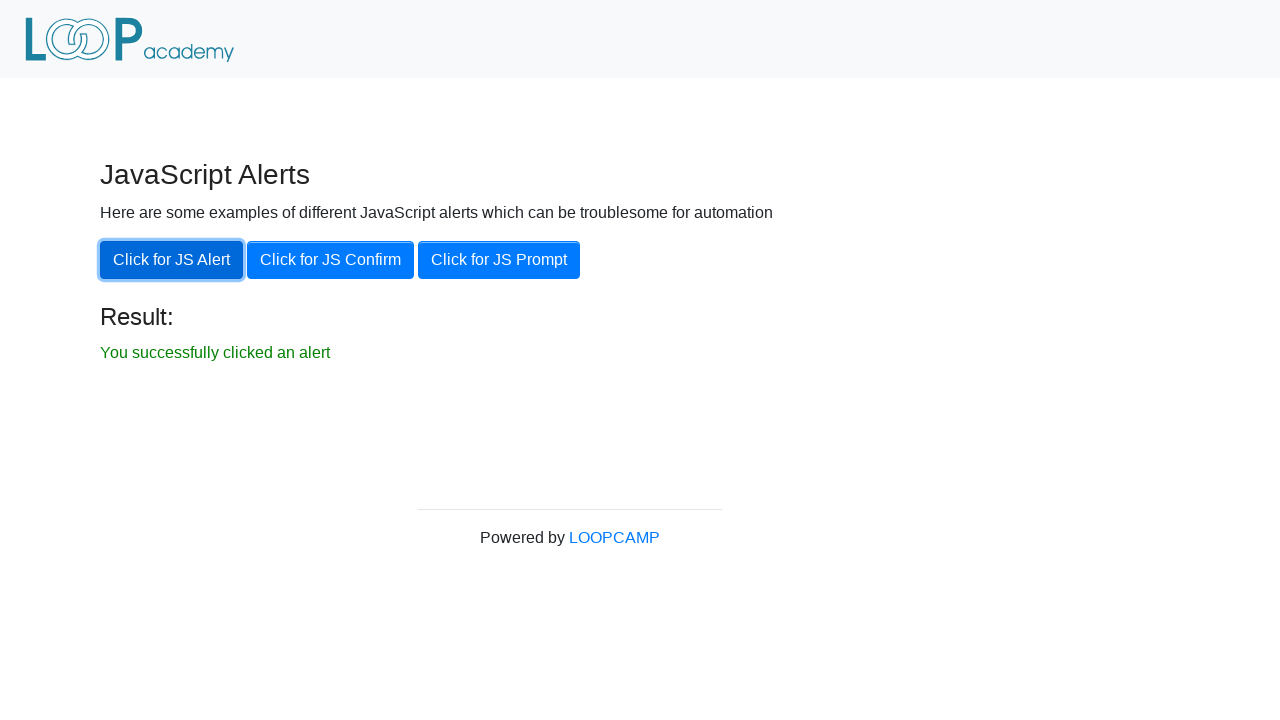

Success message element loaded
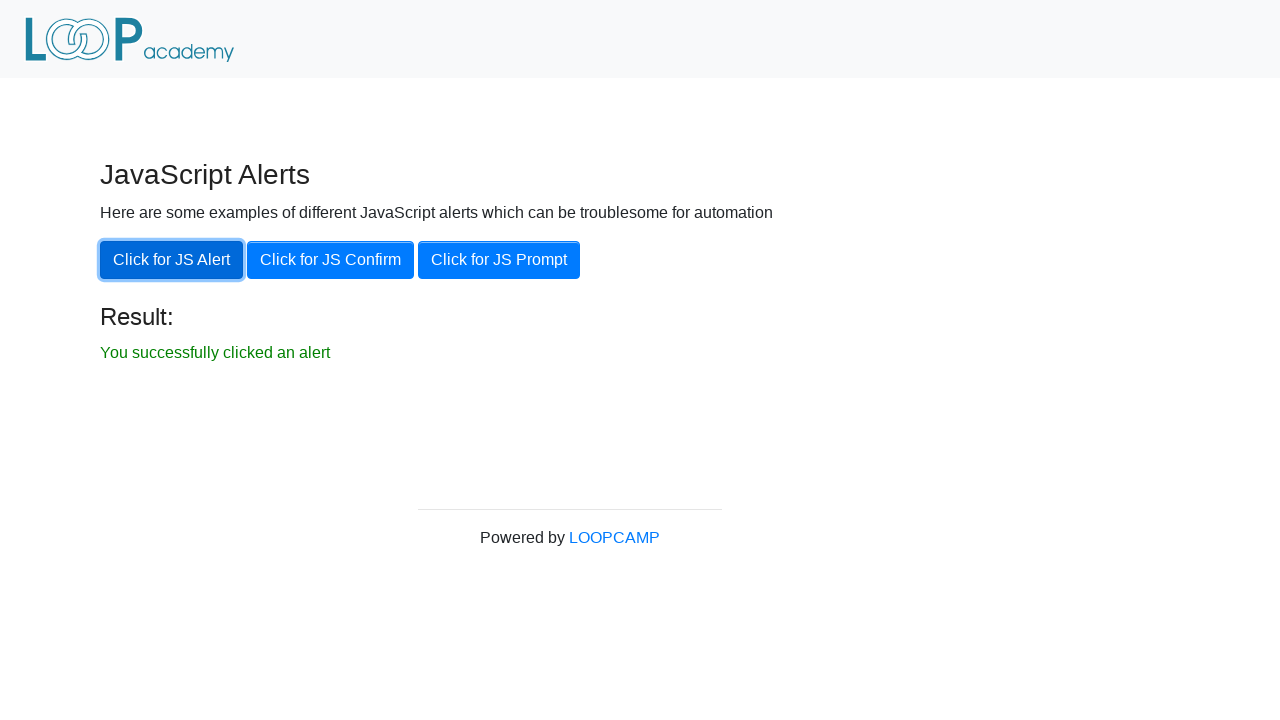

Retrieved result text: 'You successfully clicked an alert'
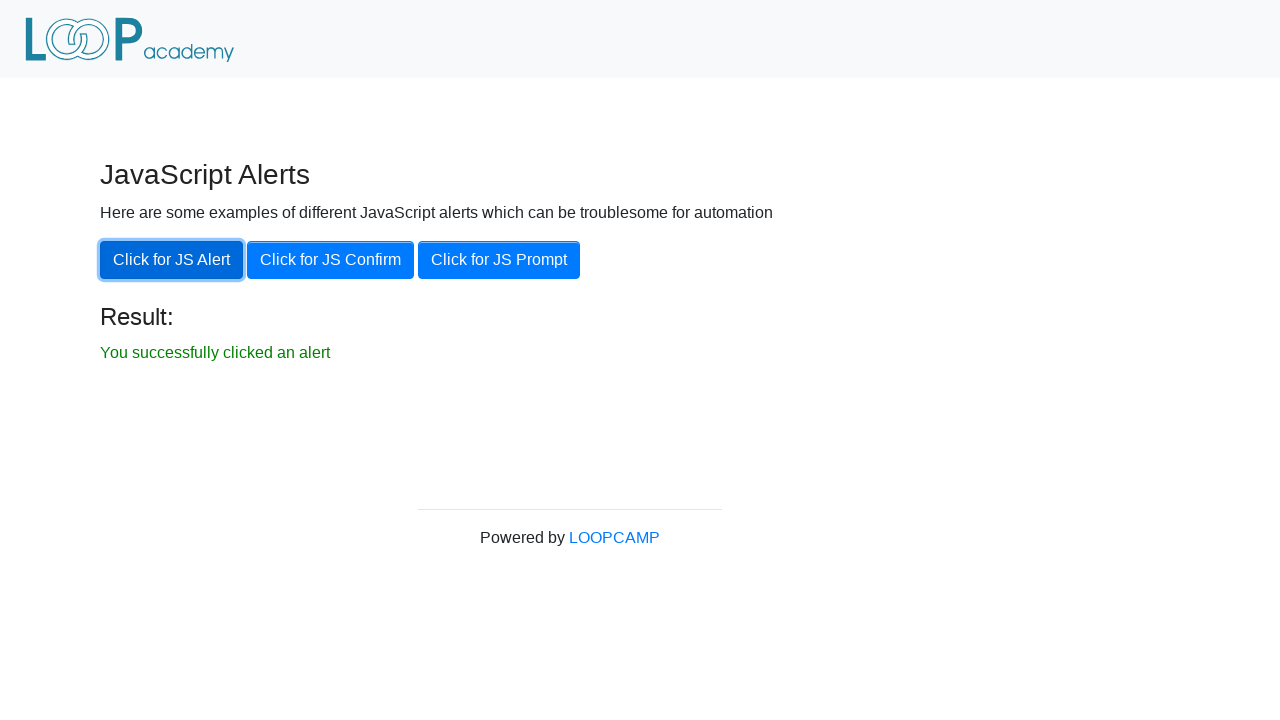

Verified success message matches expected text
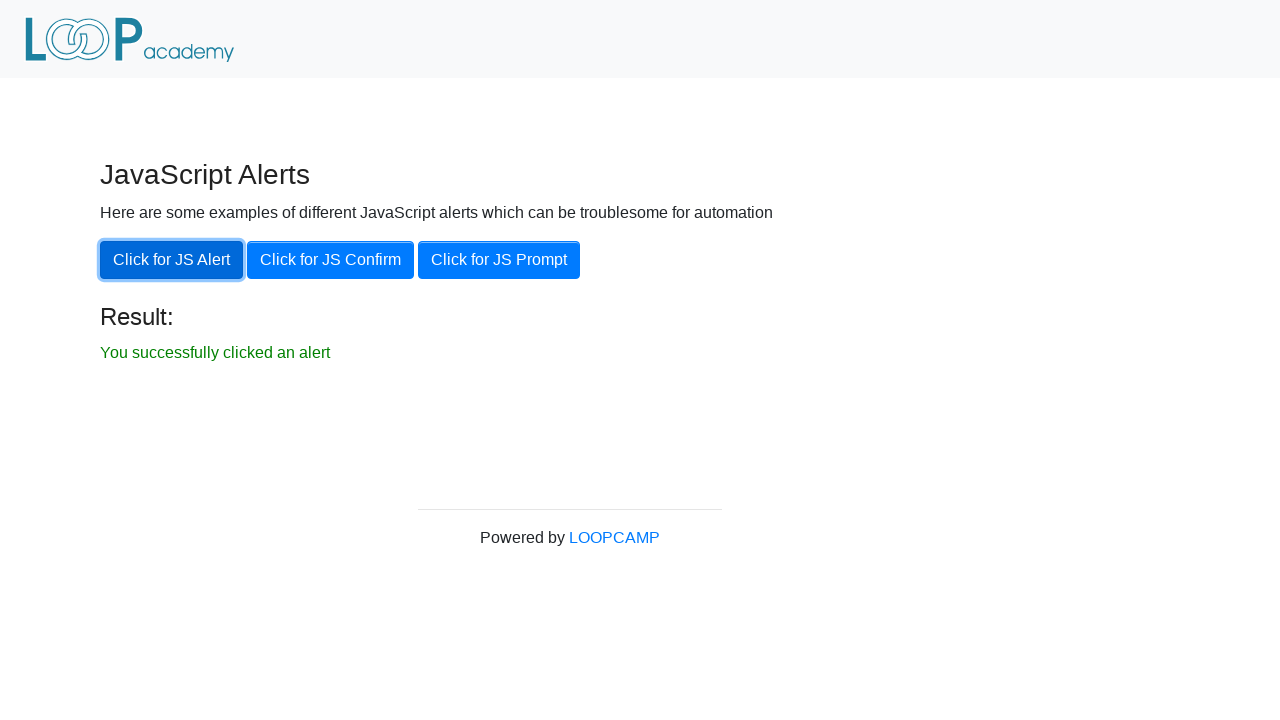

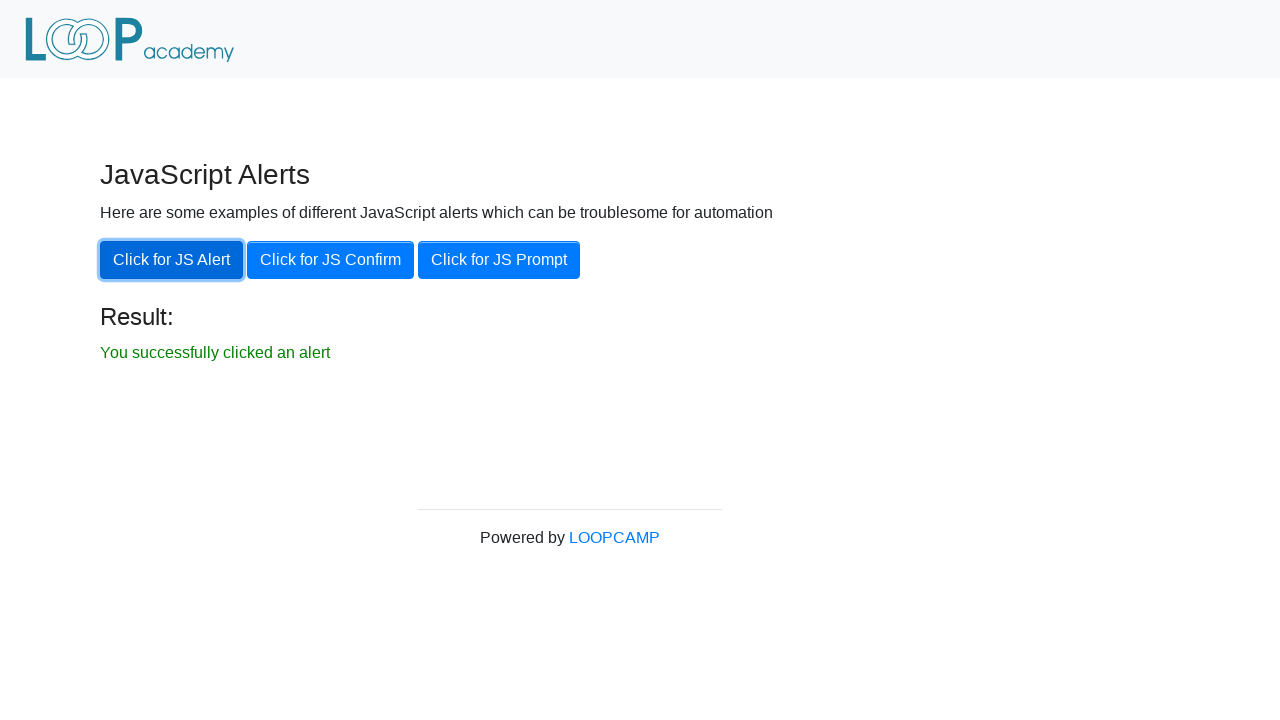